Tests drag and drop by offset by dragging an element to specific coordinates

Starting URL: https://demoqa.com/dragabble

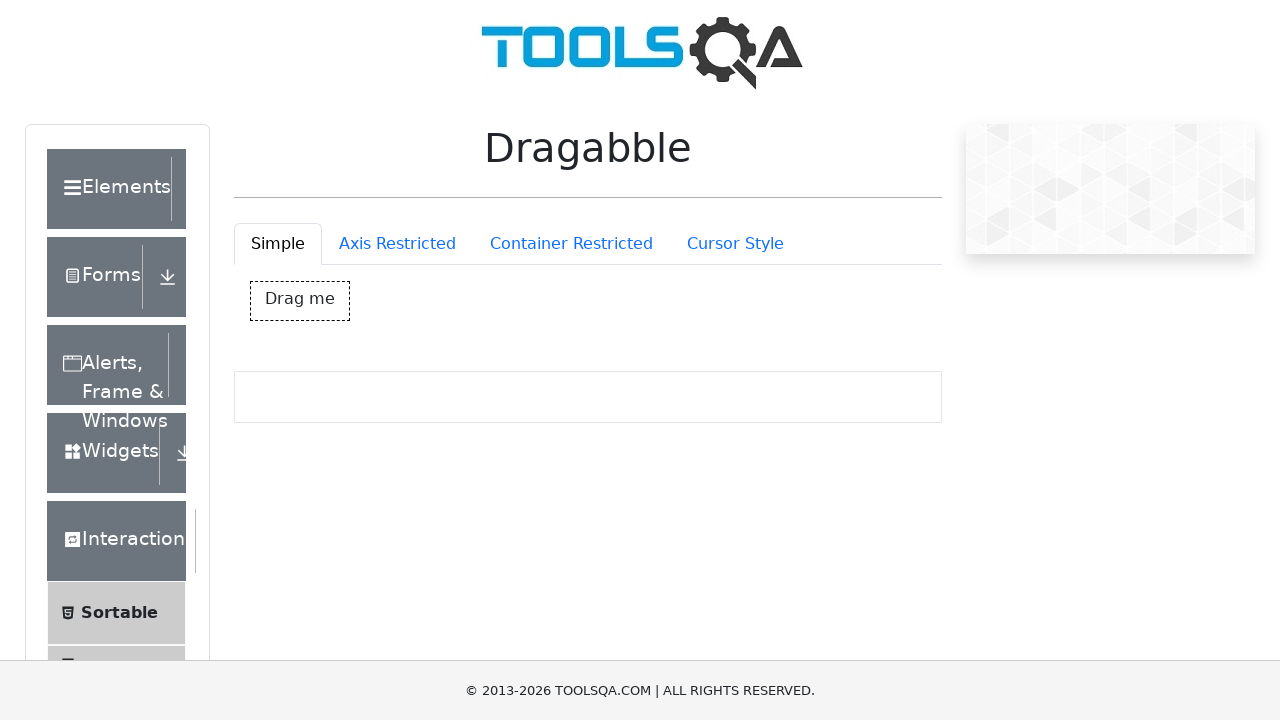

Located drag element with id 'dragBox'
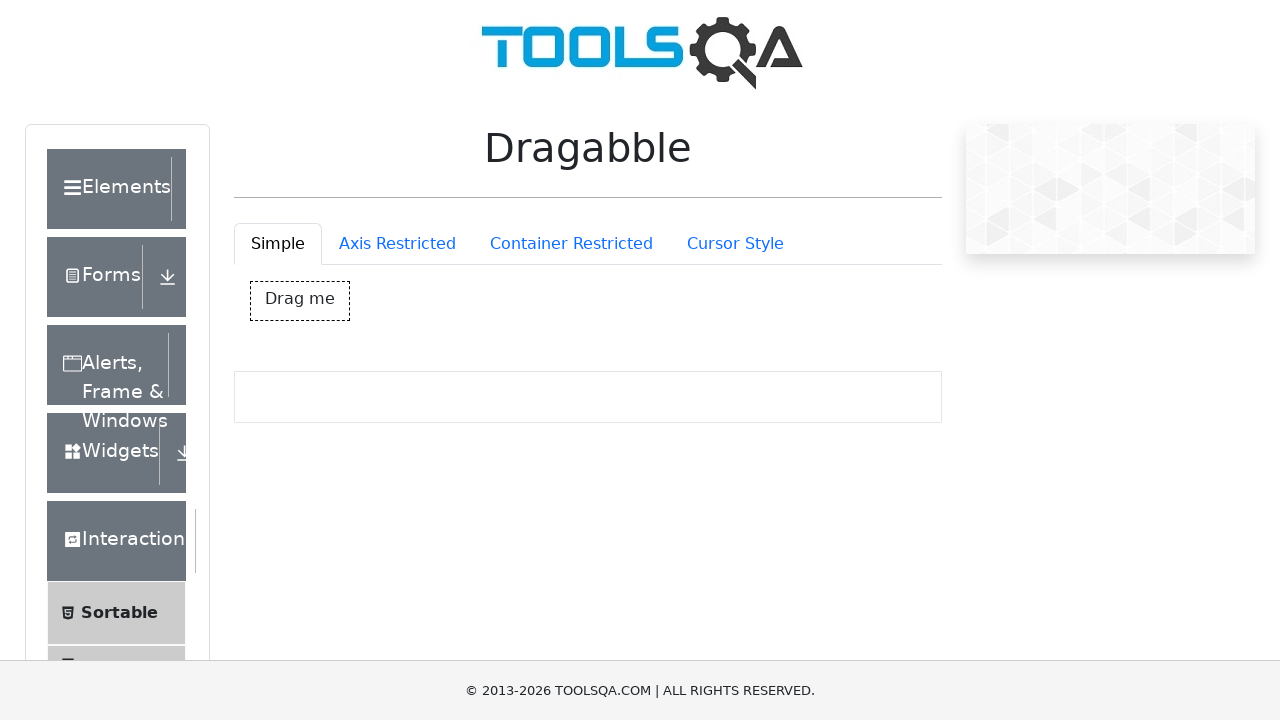

Retrieved bounding box of drag element
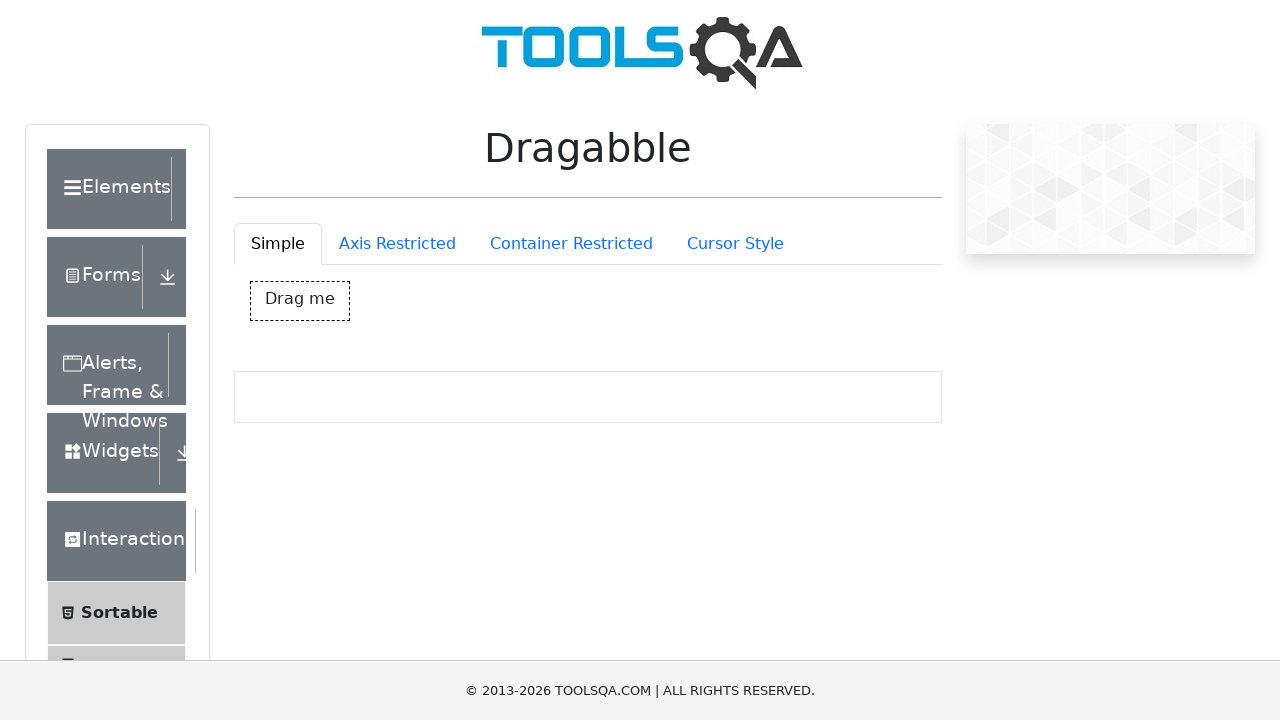

Moved mouse to center of drag element at (300, 301)
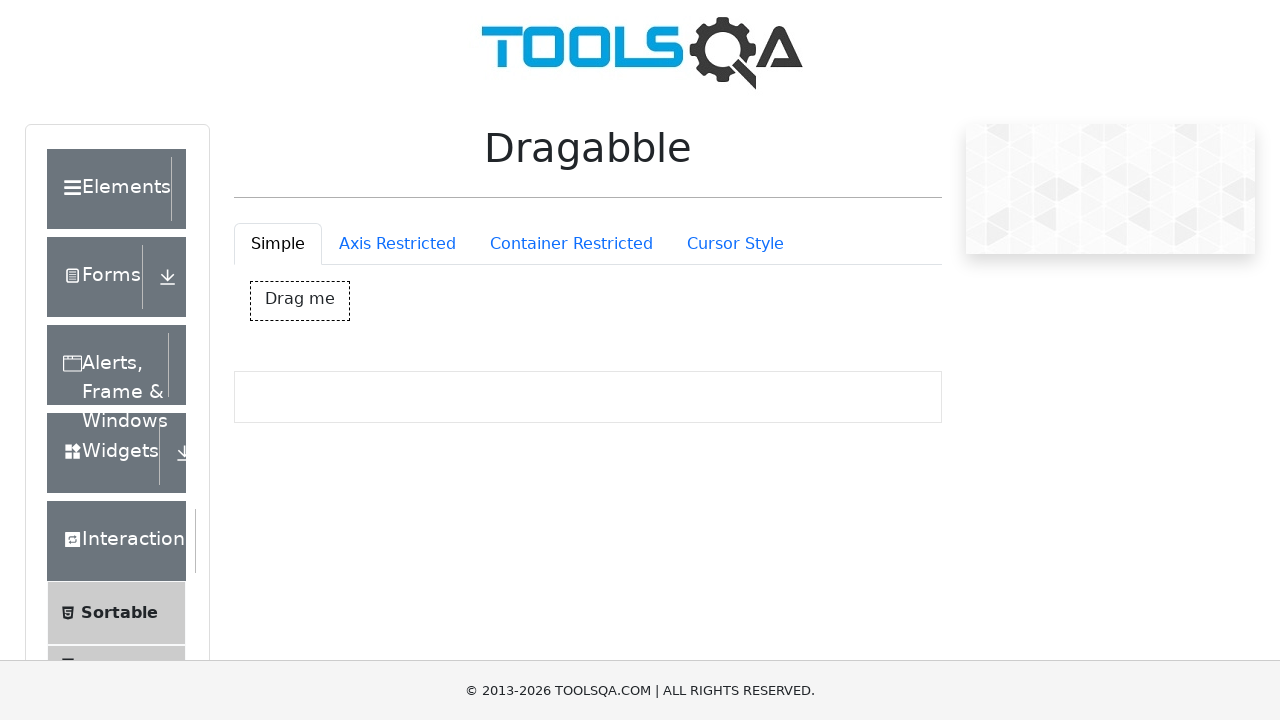

Pressed mouse button down to start dragging at (300, 301)
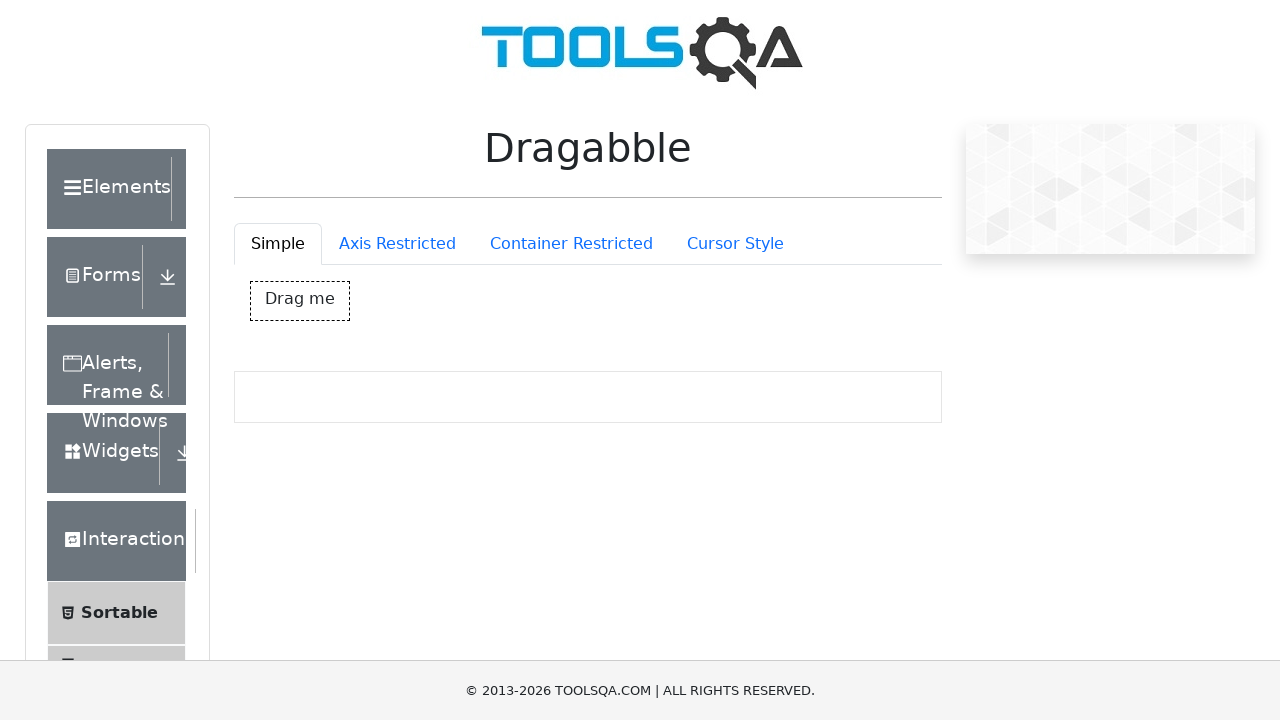

Moved mouse 200 pixels right and 200 pixels down (dragging element) at (500, 501)
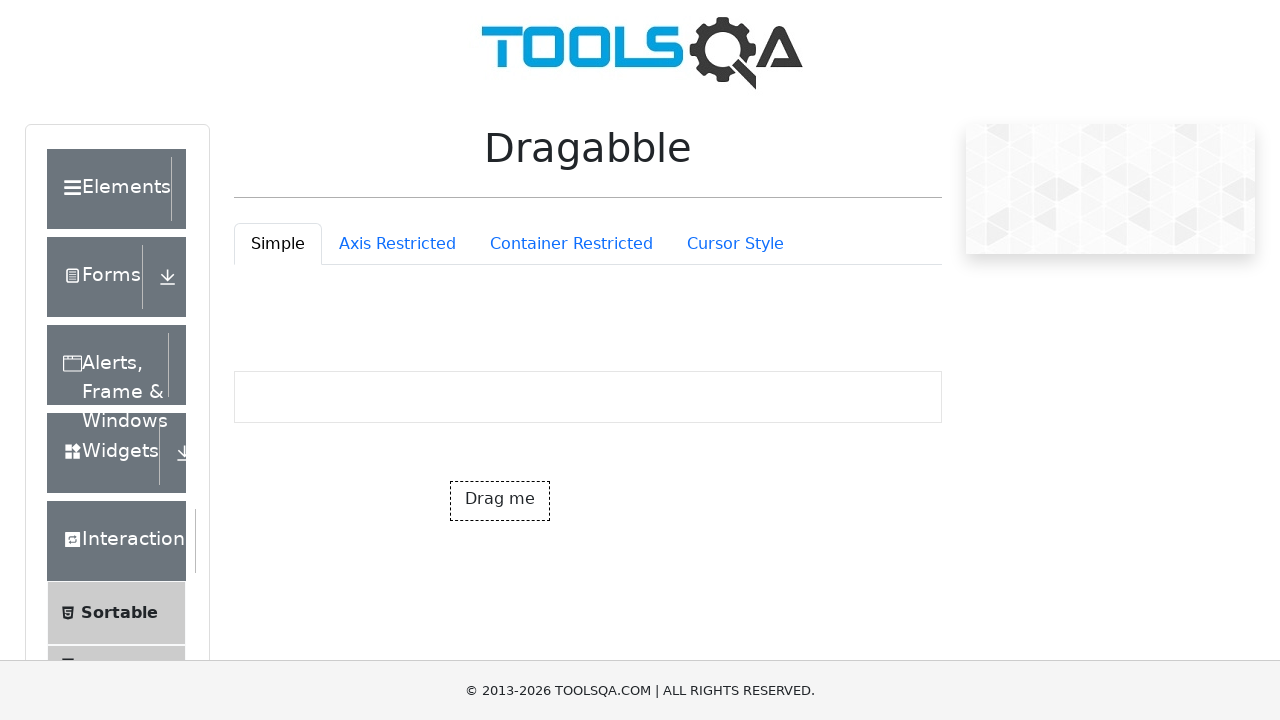

Released mouse button to complete drag and drop operation at (500, 501)
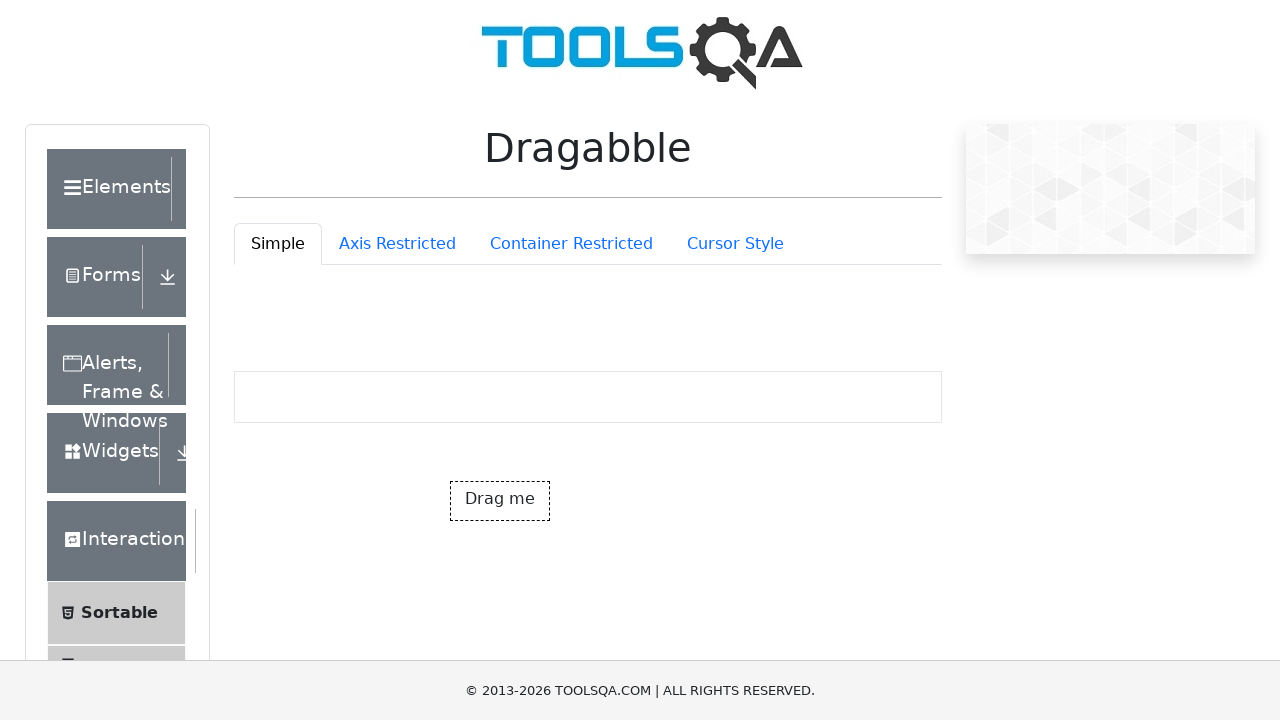

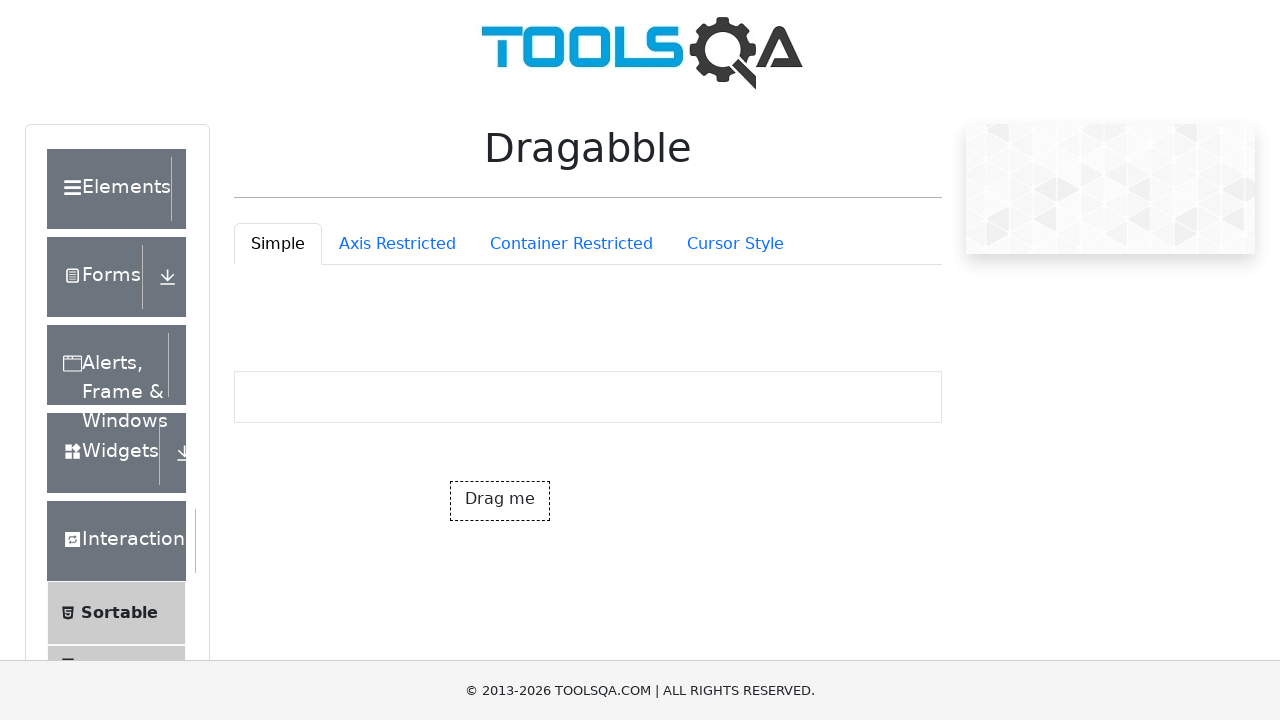